Verifies that the BMI calculator page contains exactly 2 radio button elements

Starting URL: https://www.calculator.net/bmi-calculator.html

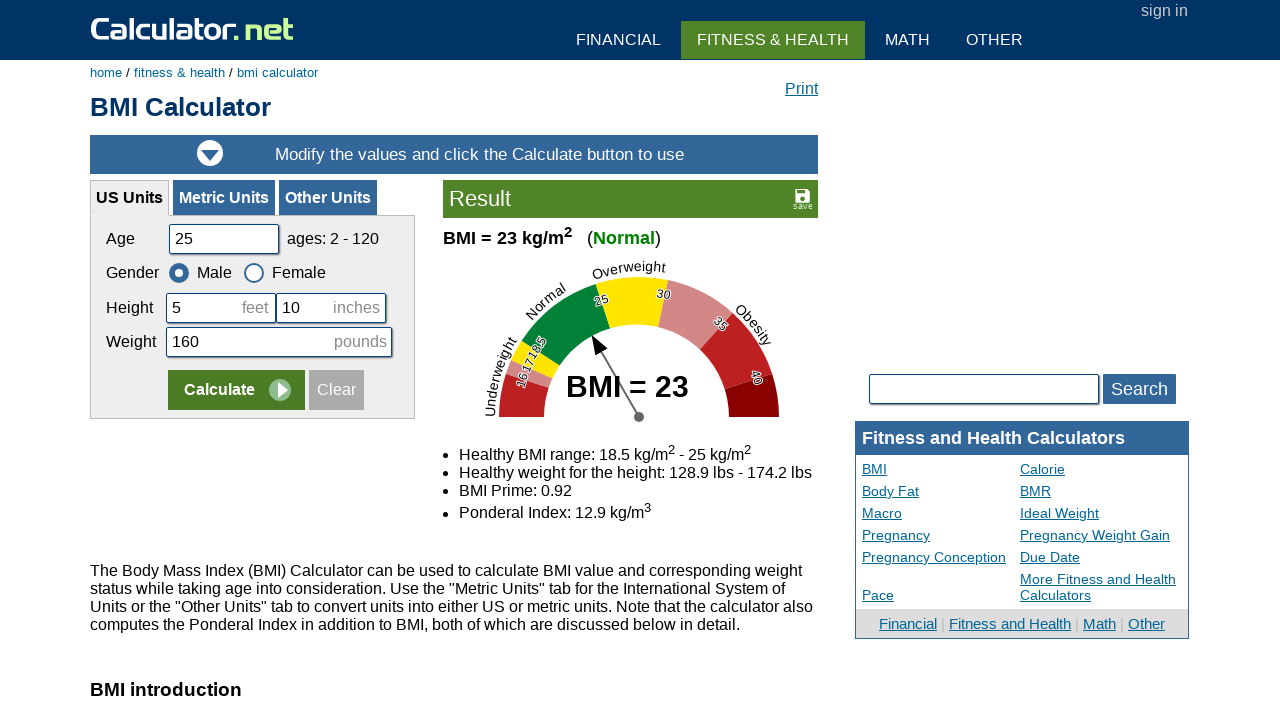

Located all radio button elements on the BMI calculator page
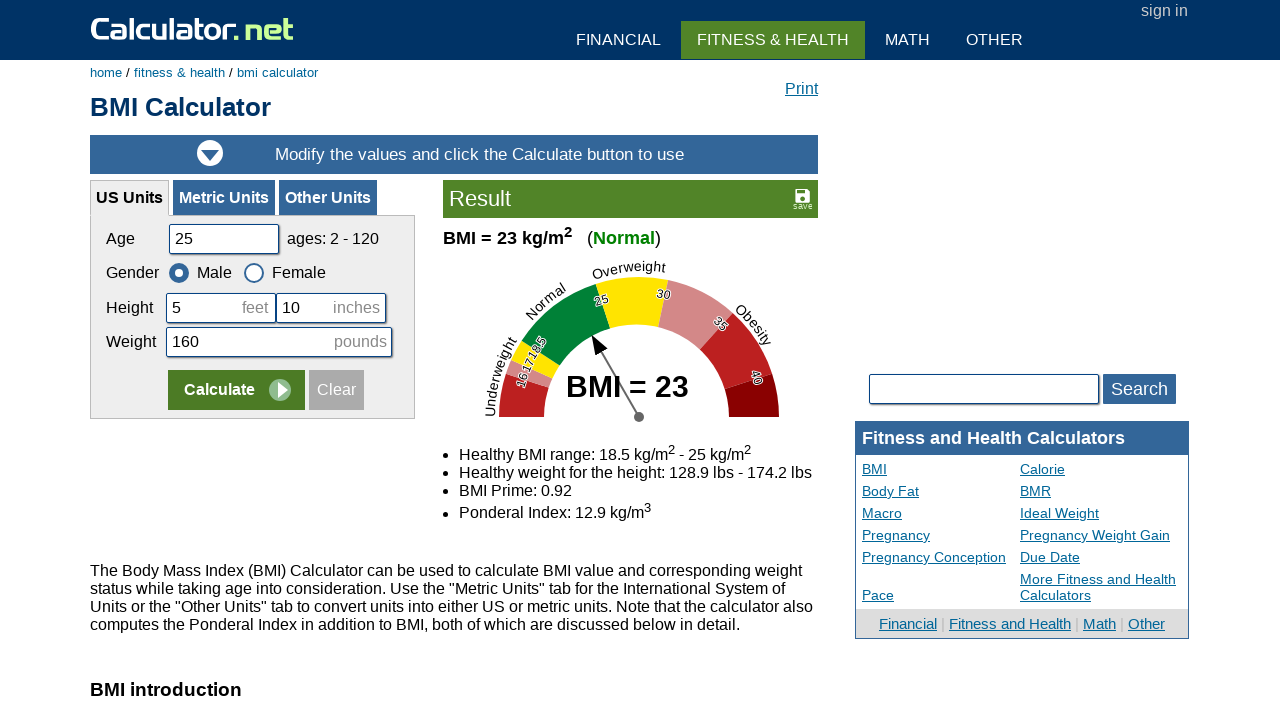

Counted radio buttons: found 2 elements
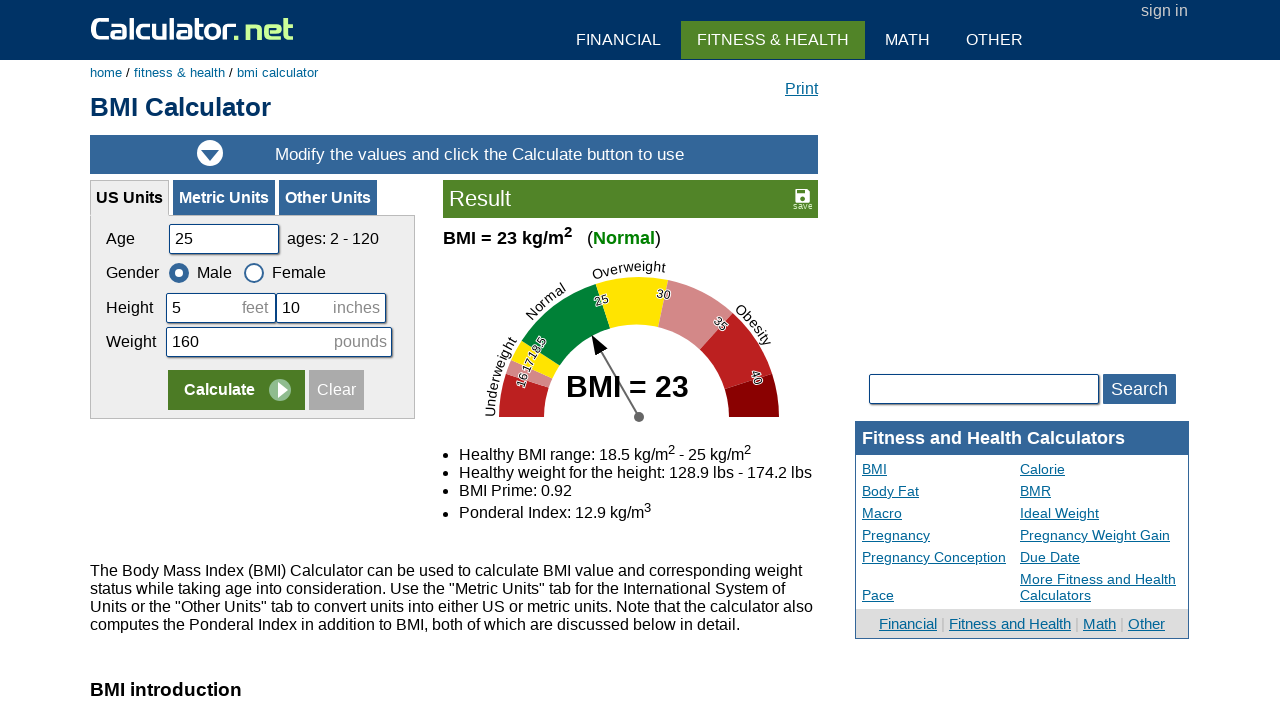

Verified that exactly 2 radio buttons are present on the page
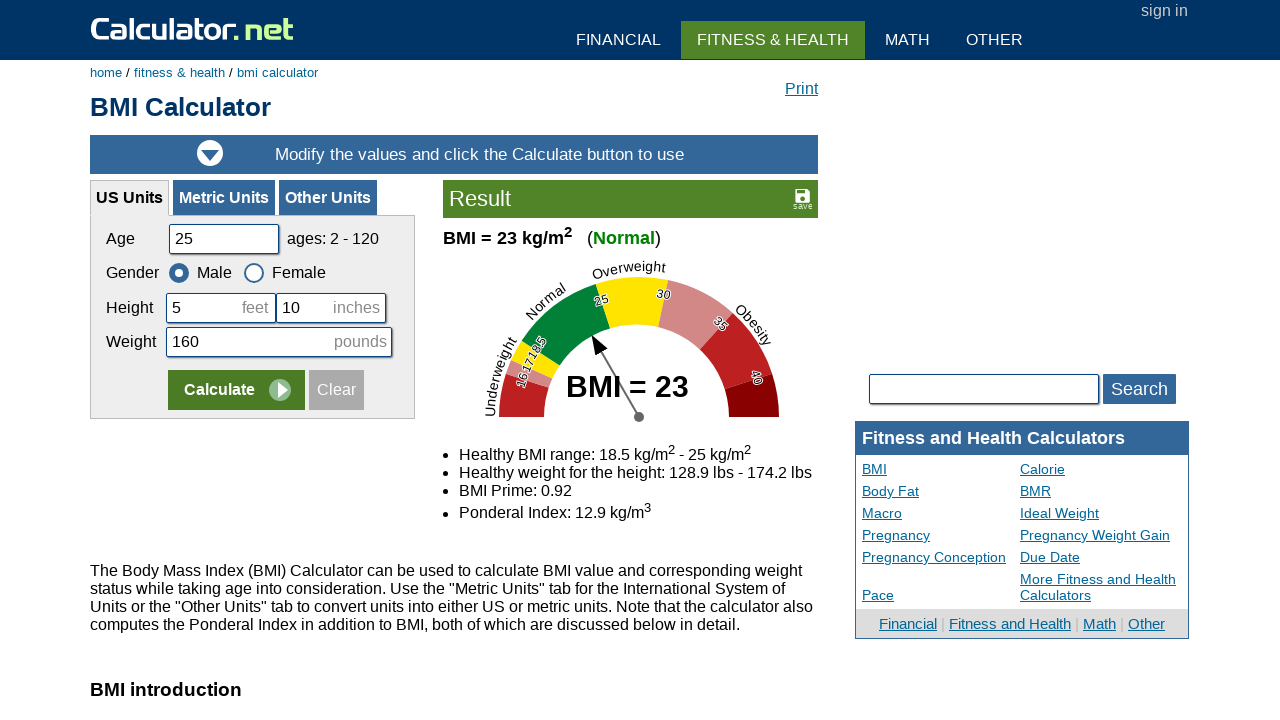

Printed radio button count confirmation to console
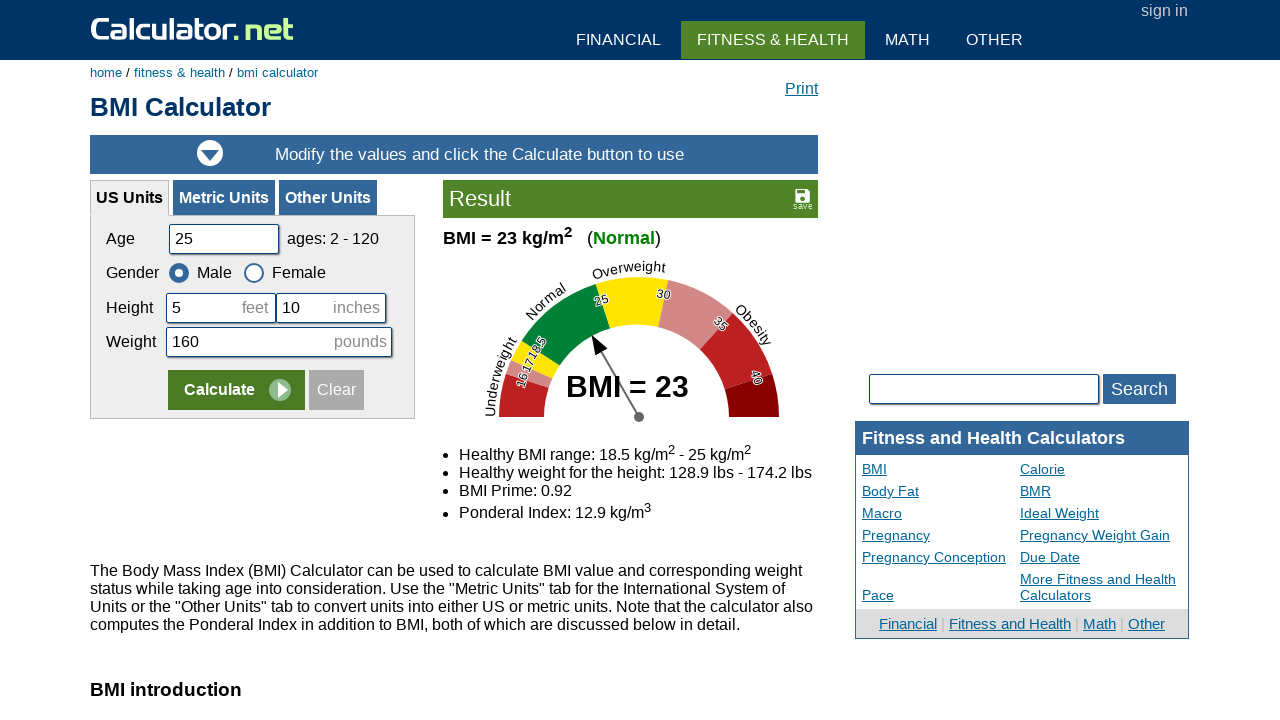

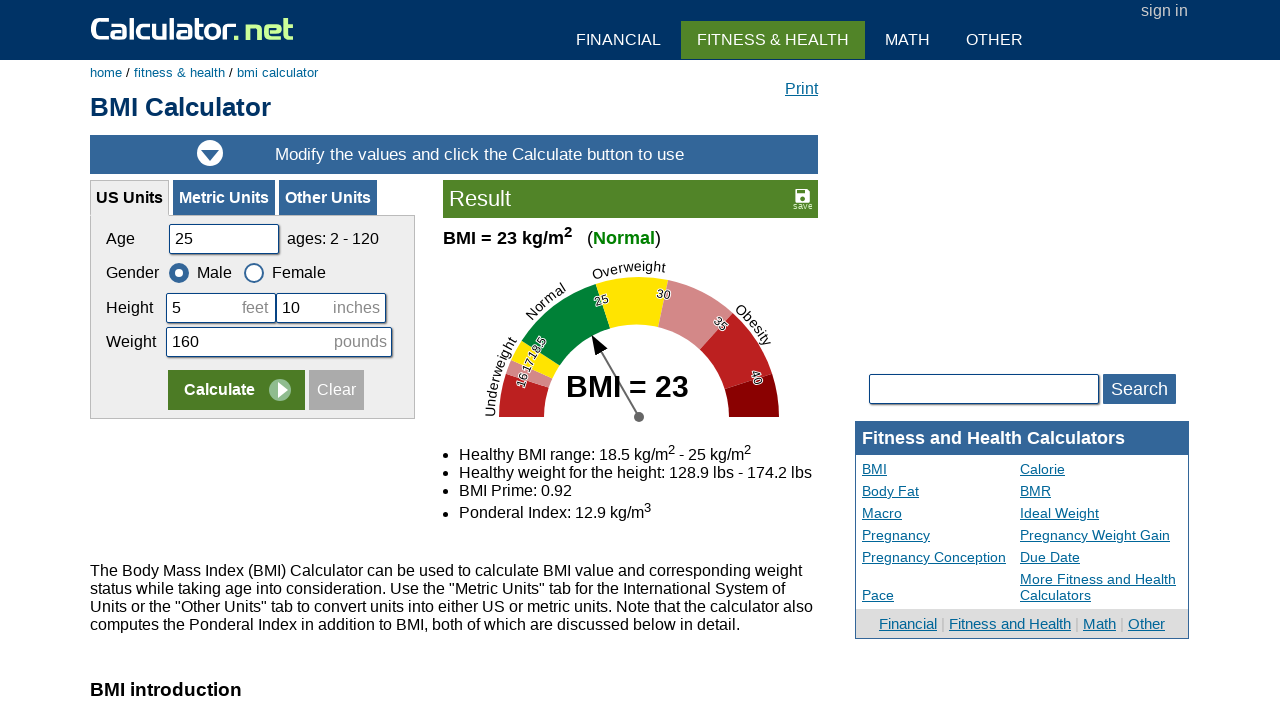